Tests table sorting using semantic class selectors on the second table with better markup, sorting by Due column

Starting URL: http://the-internet.herokuapp.com/tables

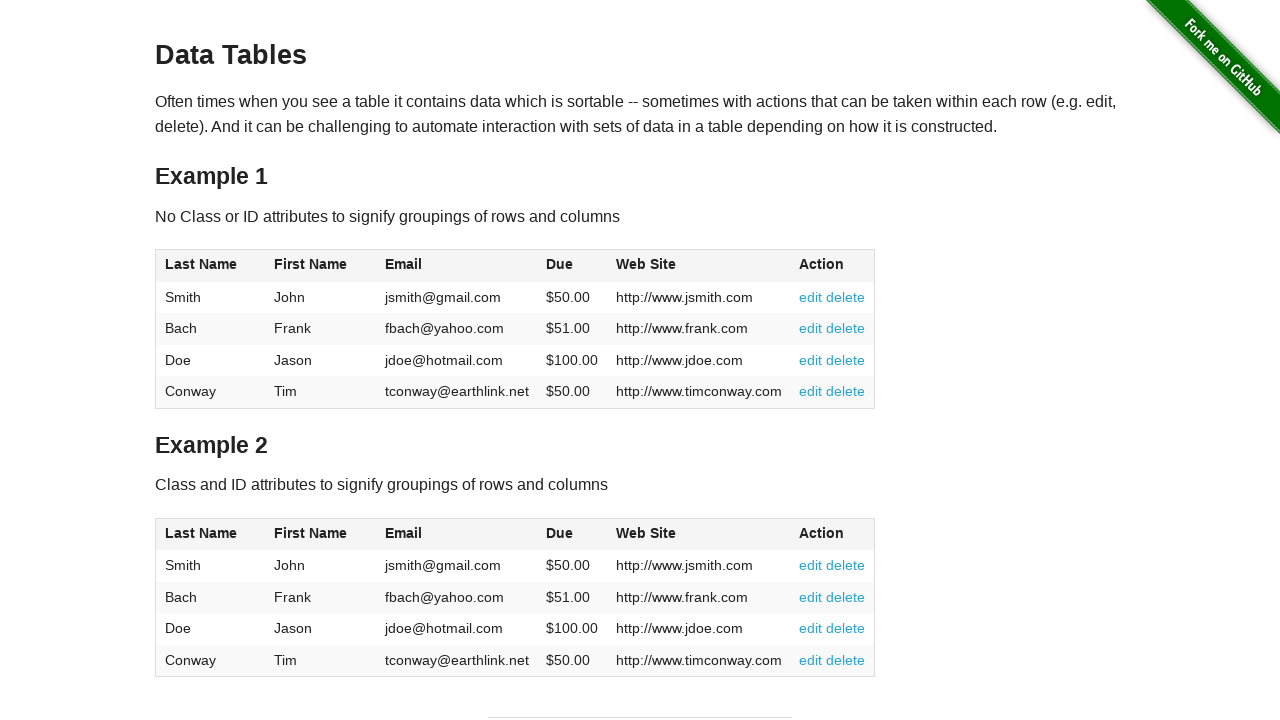

Clicked Due column header in second table to sort by Due at (560, 533) on #table2 thead .dues
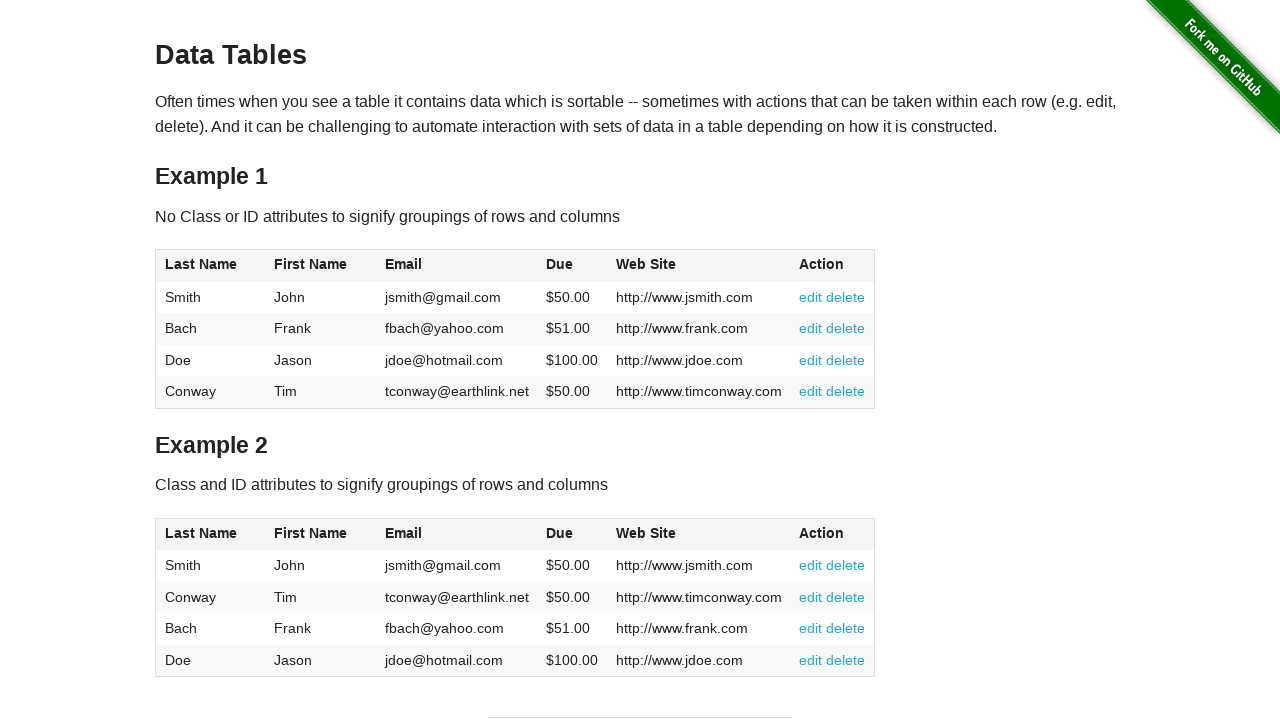

Table data loaded after sorting by Due column
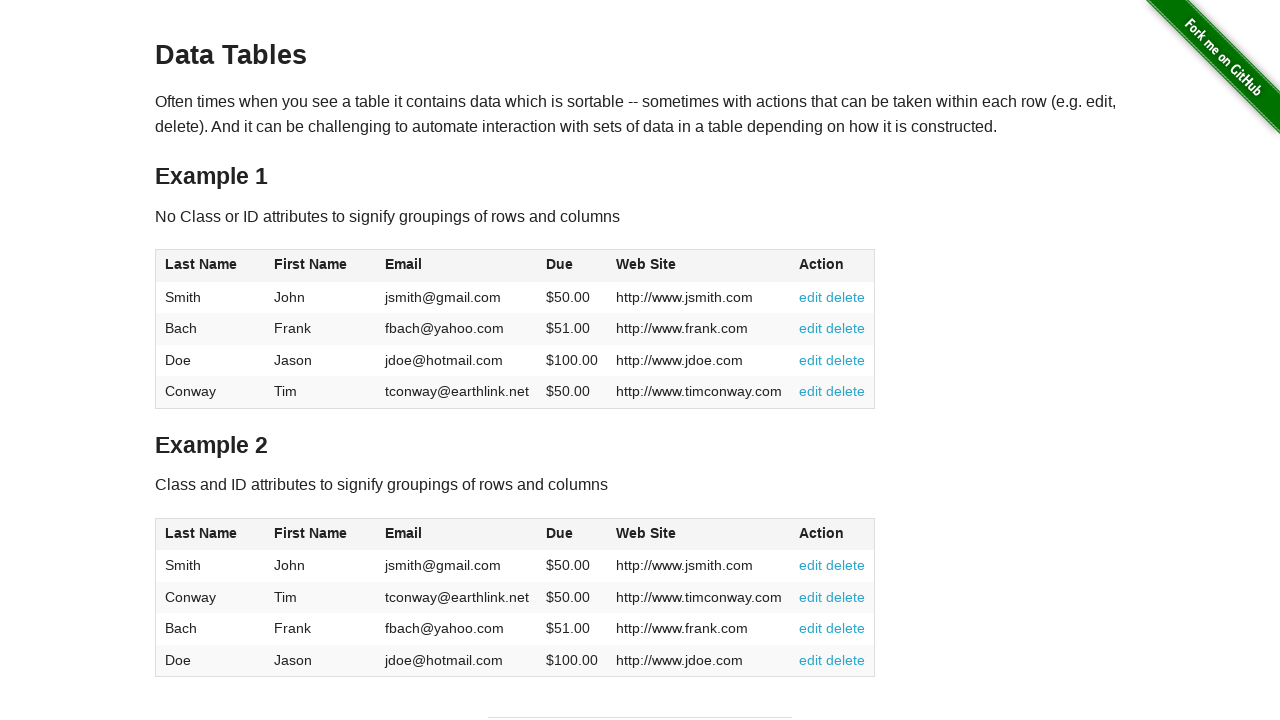

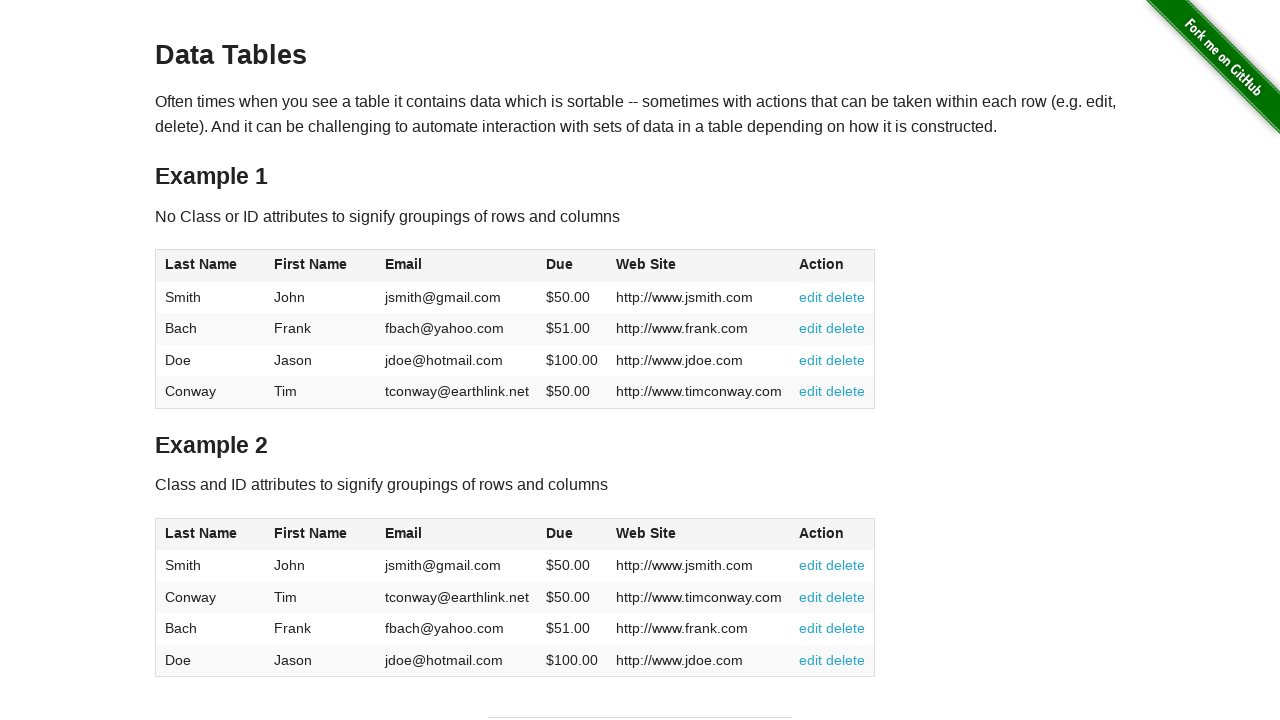